Navigates to OrangeHRM demo site and verifies the page loads by checking the title and URL are accessible.

Starting URL: https://opensource-demo.orangehrmlive.com/

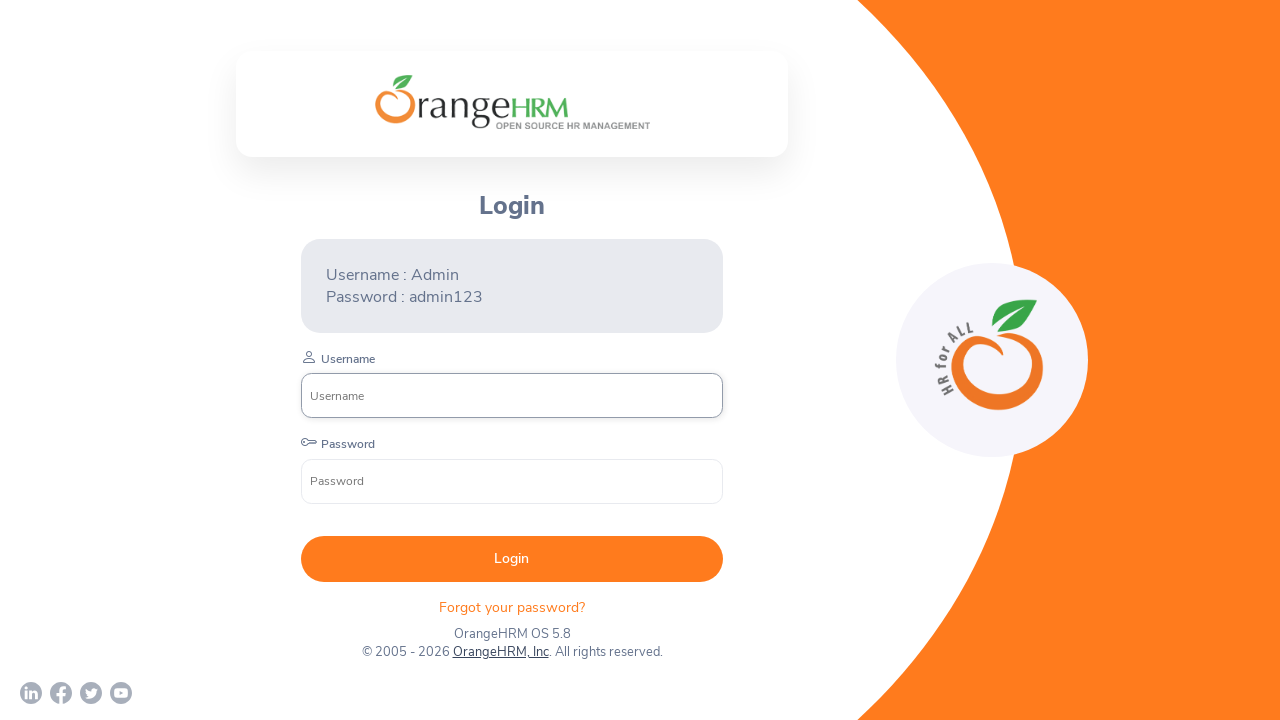

Page DOM content loaded
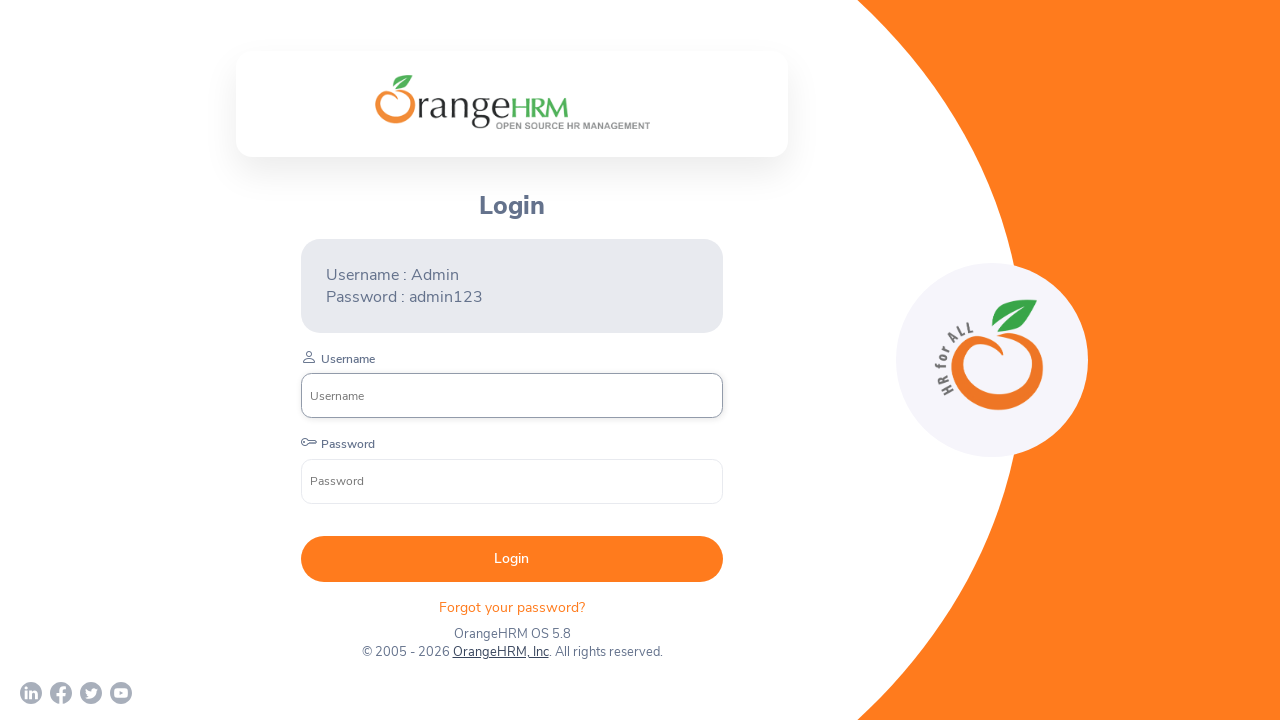

Retrieved page title: OrangeHRM
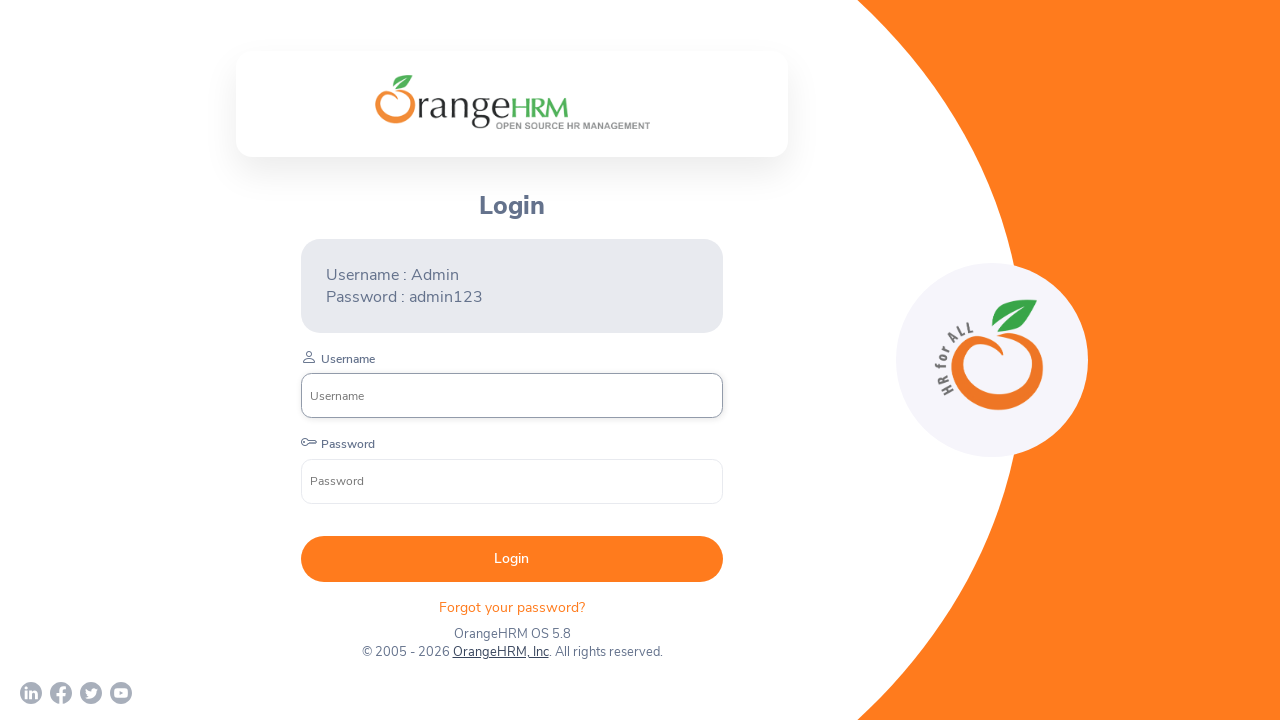

Retrieved current URL: https://opensource-demo.orangehrmlive.com/web/index.php/auth/login
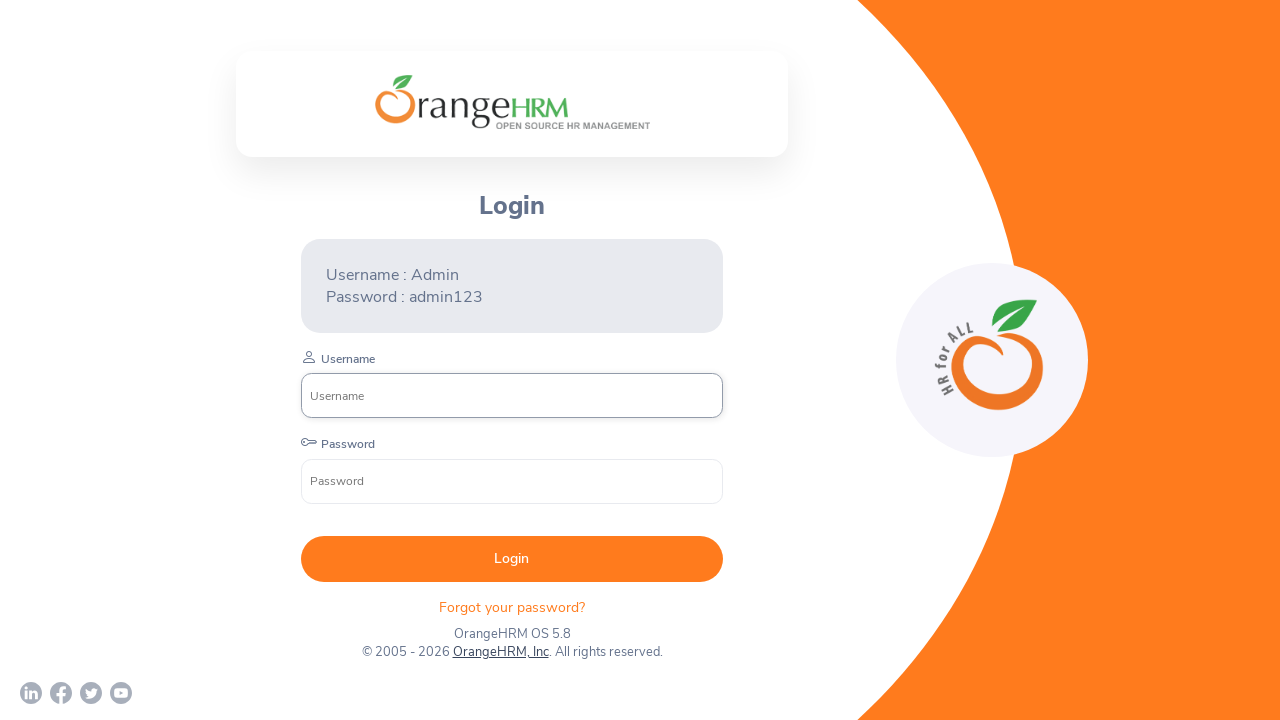

Located username input field on login page
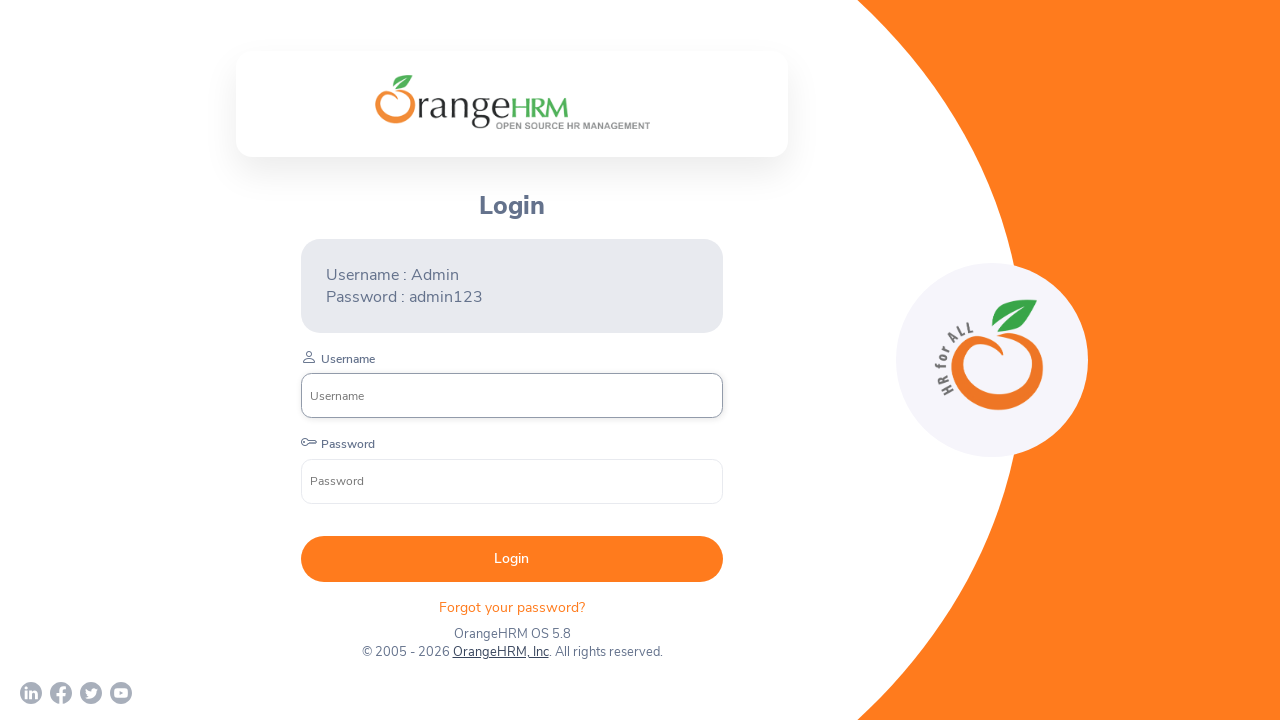

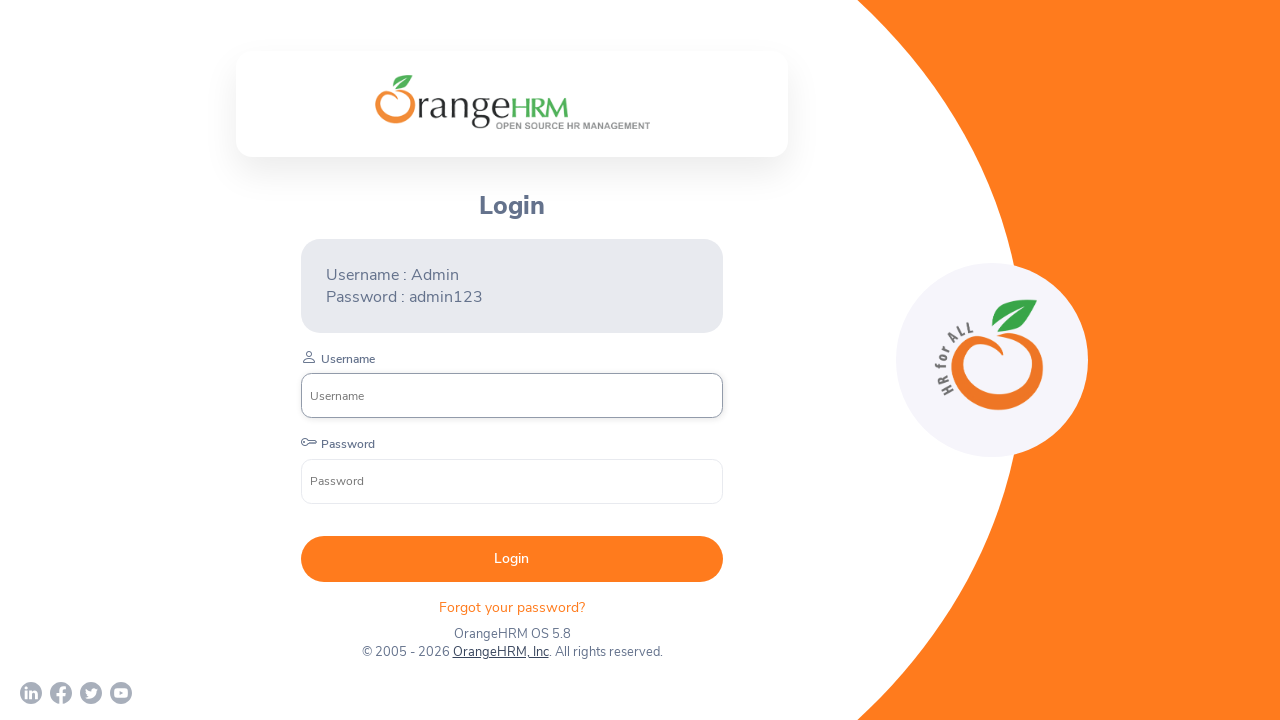